Tests JavaScript confirm dialog by clicking the JS Confirm button and dismissing (canceling) it, then verifying the result message

Starting URL: https://the-internet.herokuapp.com/javascript_alerts

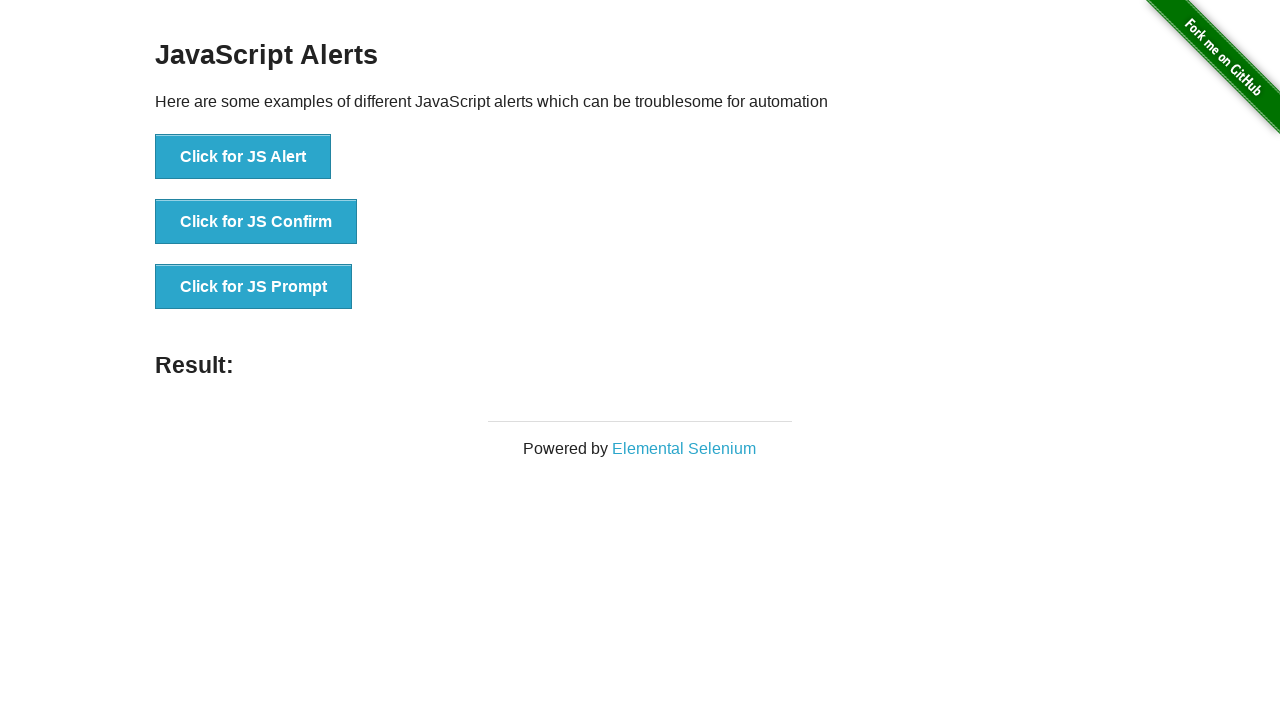

Set up dialog handler to dismiss (cancel) the confirm dialog
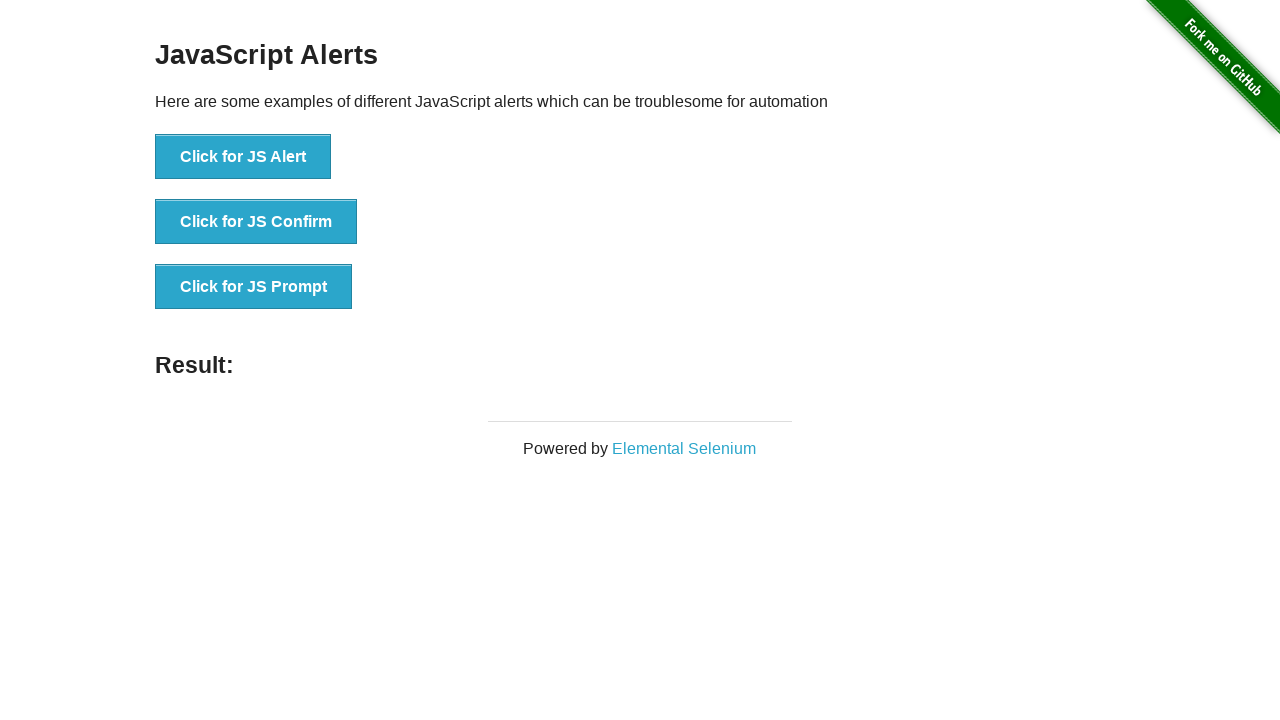

Clicked the JS Confirm button at (256, 222) on button[onclick='jsConfirm()']
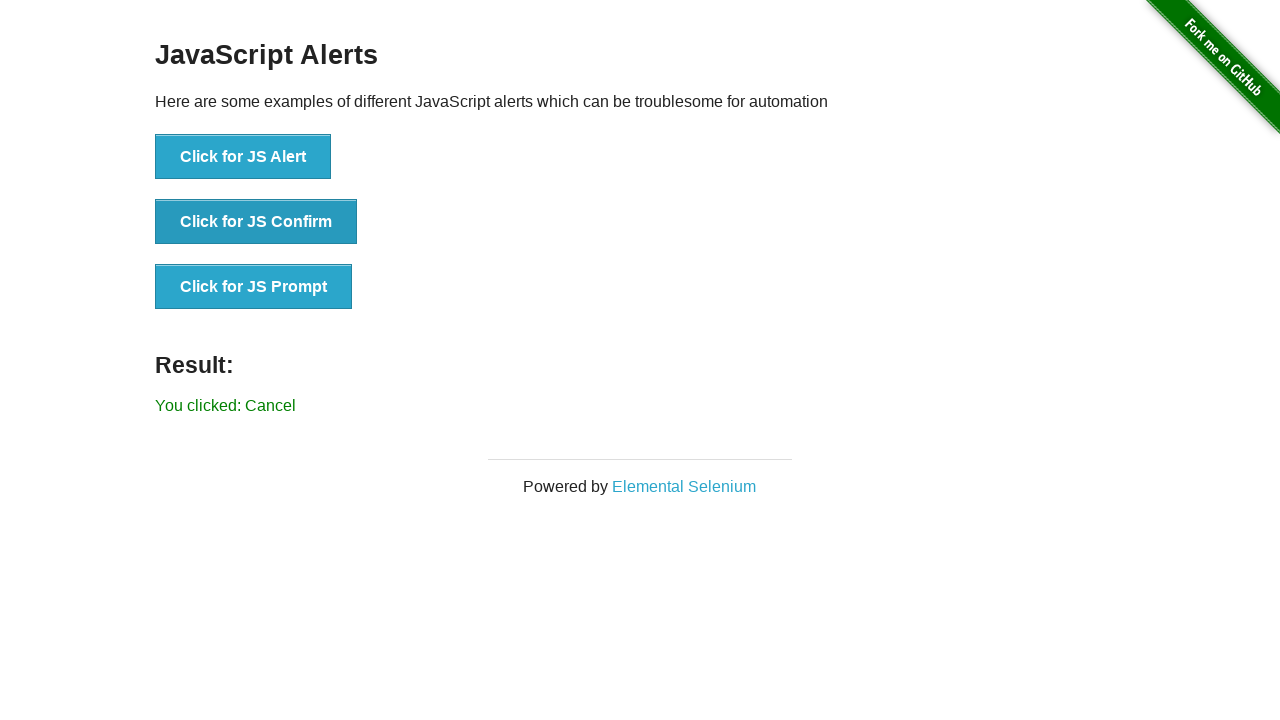

Waited for result element to appear
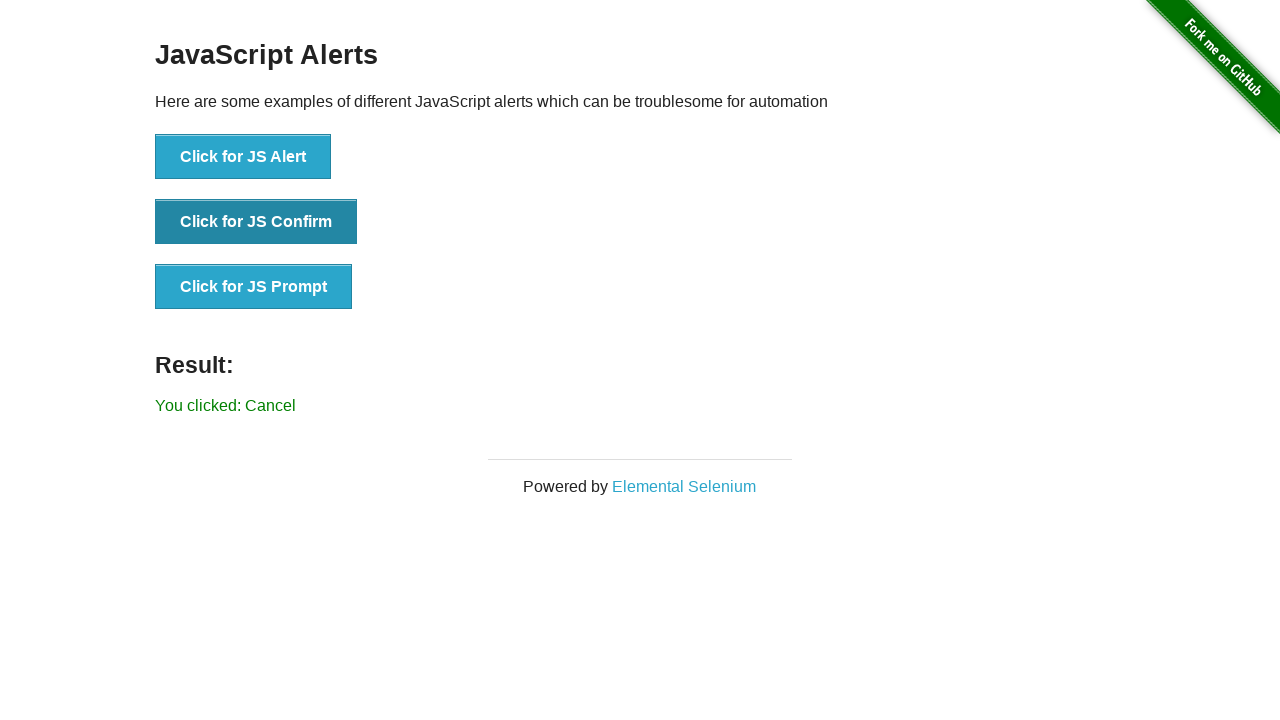

Retrieved result text content
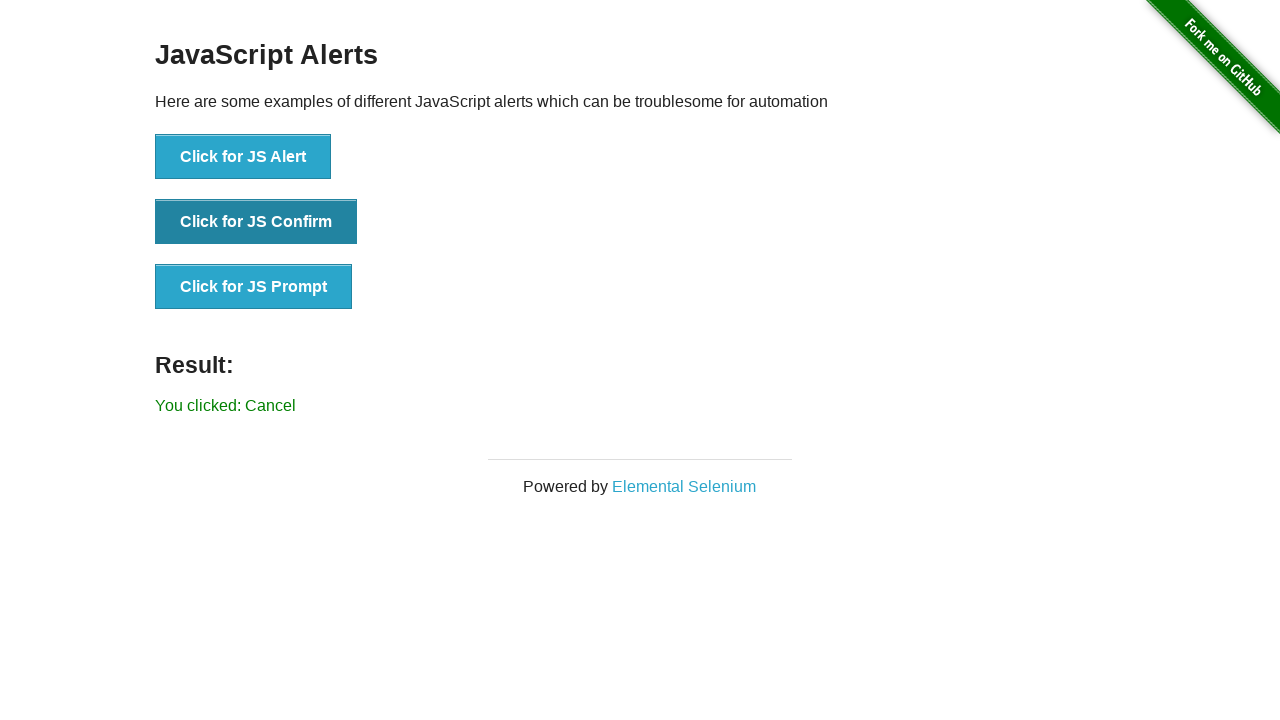

Verified that result contains 'You clicked: Cancel'
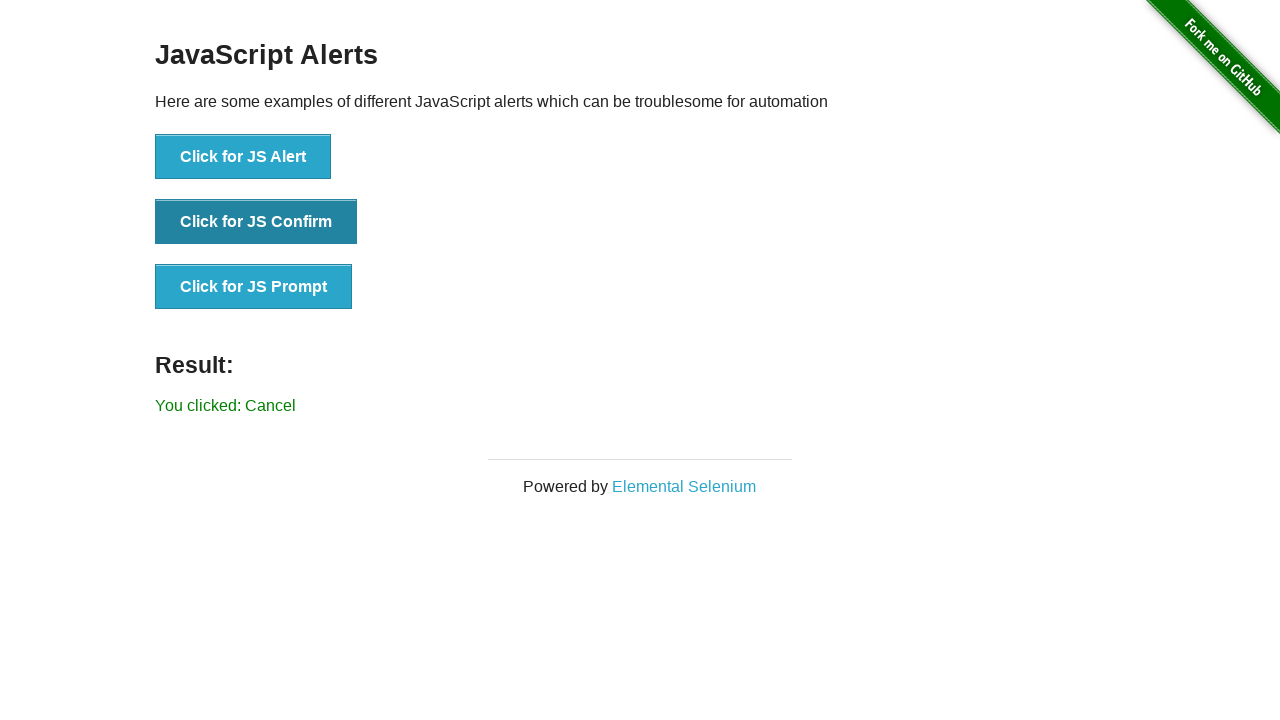

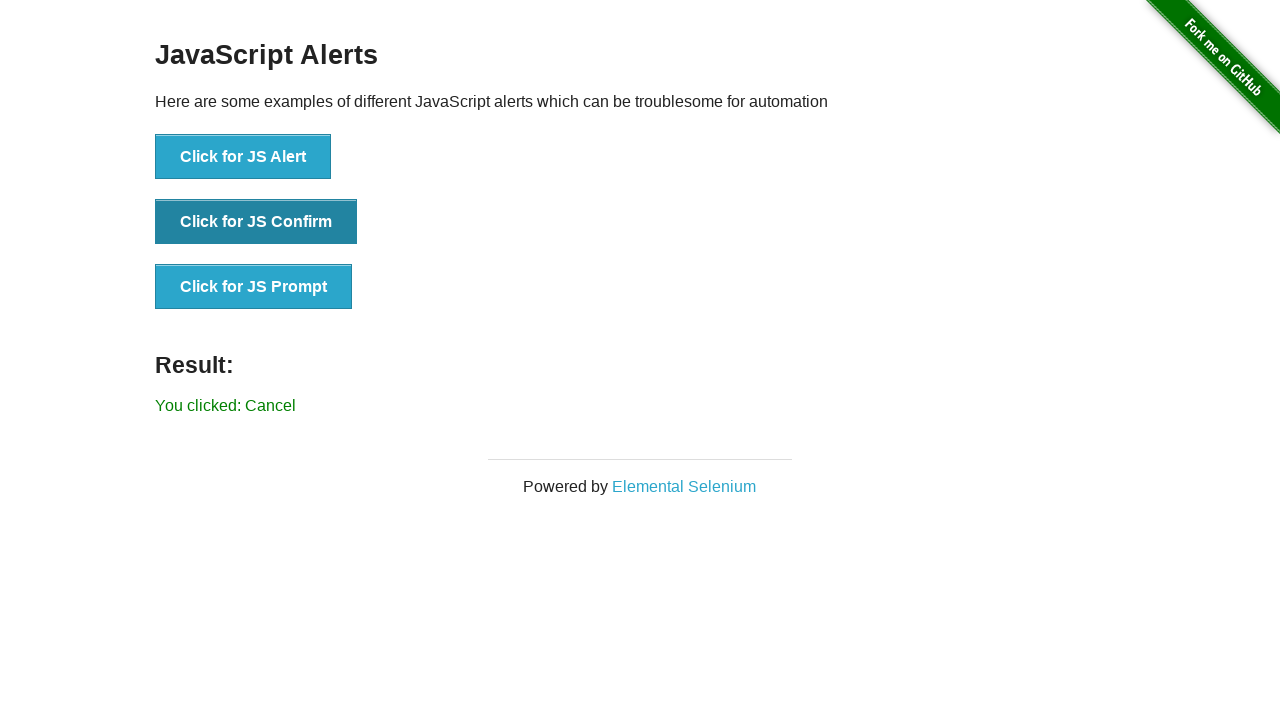